Tests a complete flight booking flow on BlazeDemo by selecting departure and destination cities, choosing a flight, filling in passenger and payment details, and completing the purchase.

Starting URL: https://blazedemo.com/

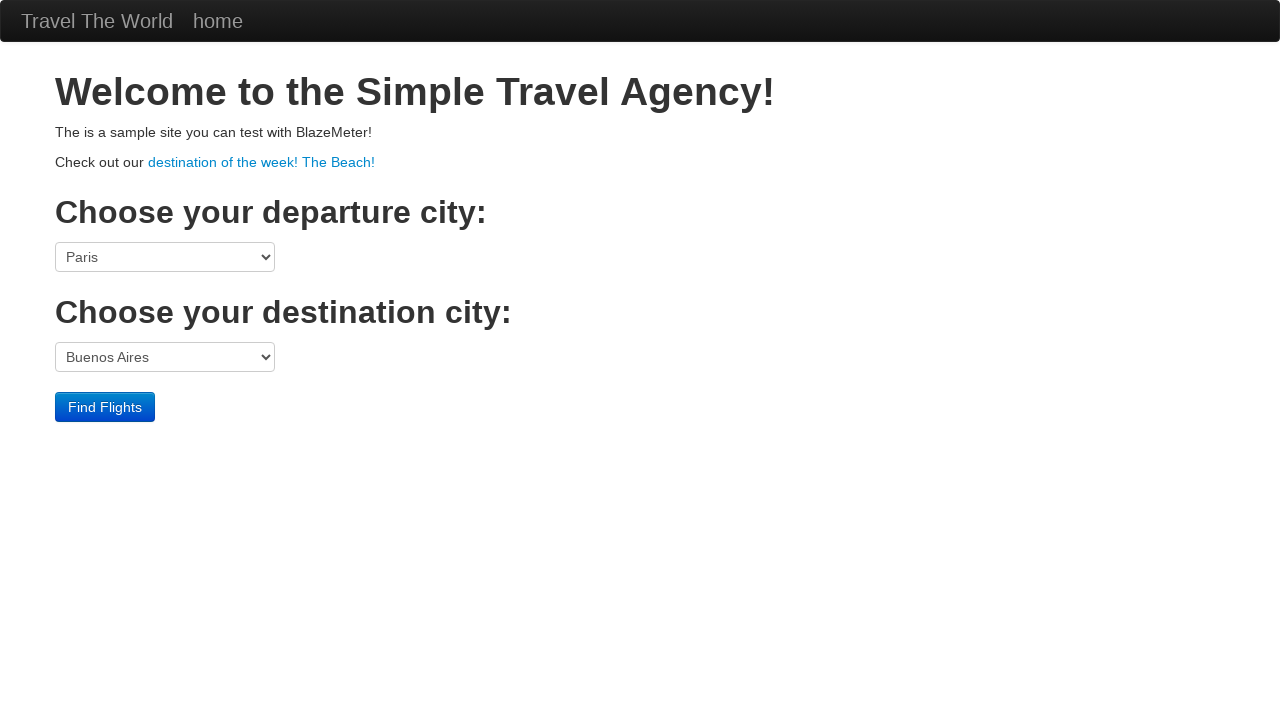

Clicked departure city dropdown at (165, 257) on select[name='fromPort']
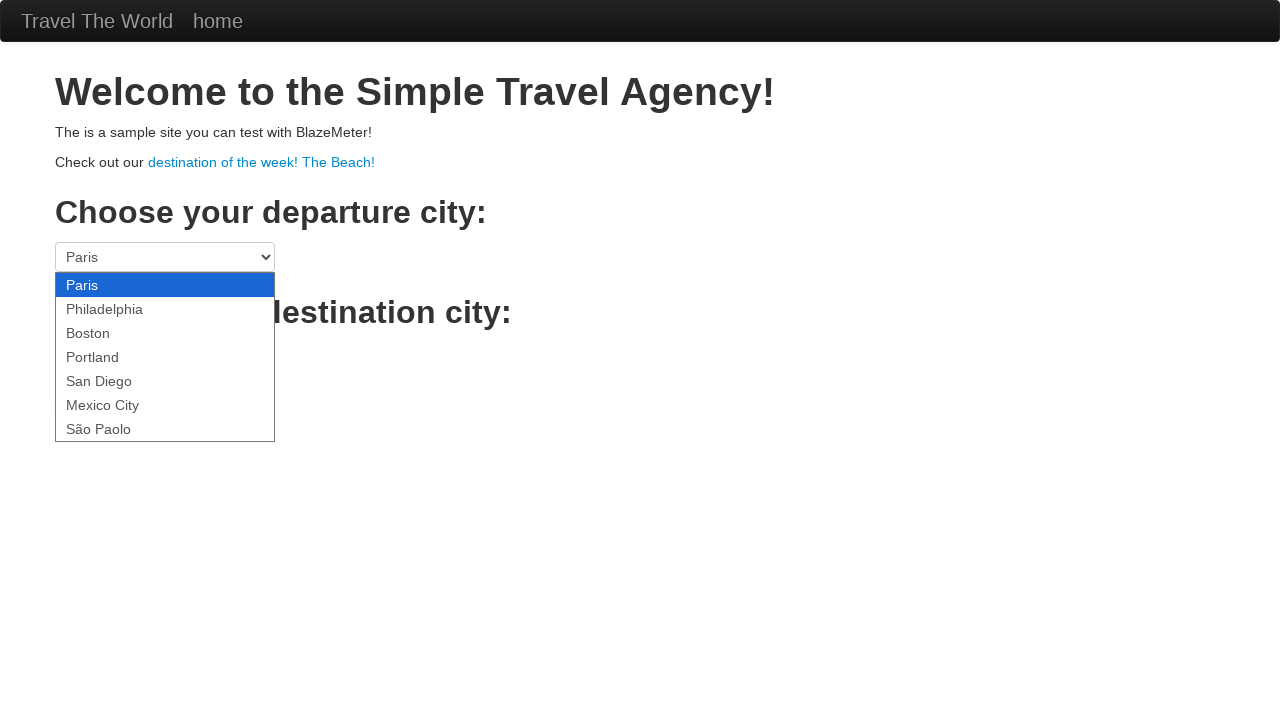

Selected Philadelphia as departure city on select[name='fromPort']
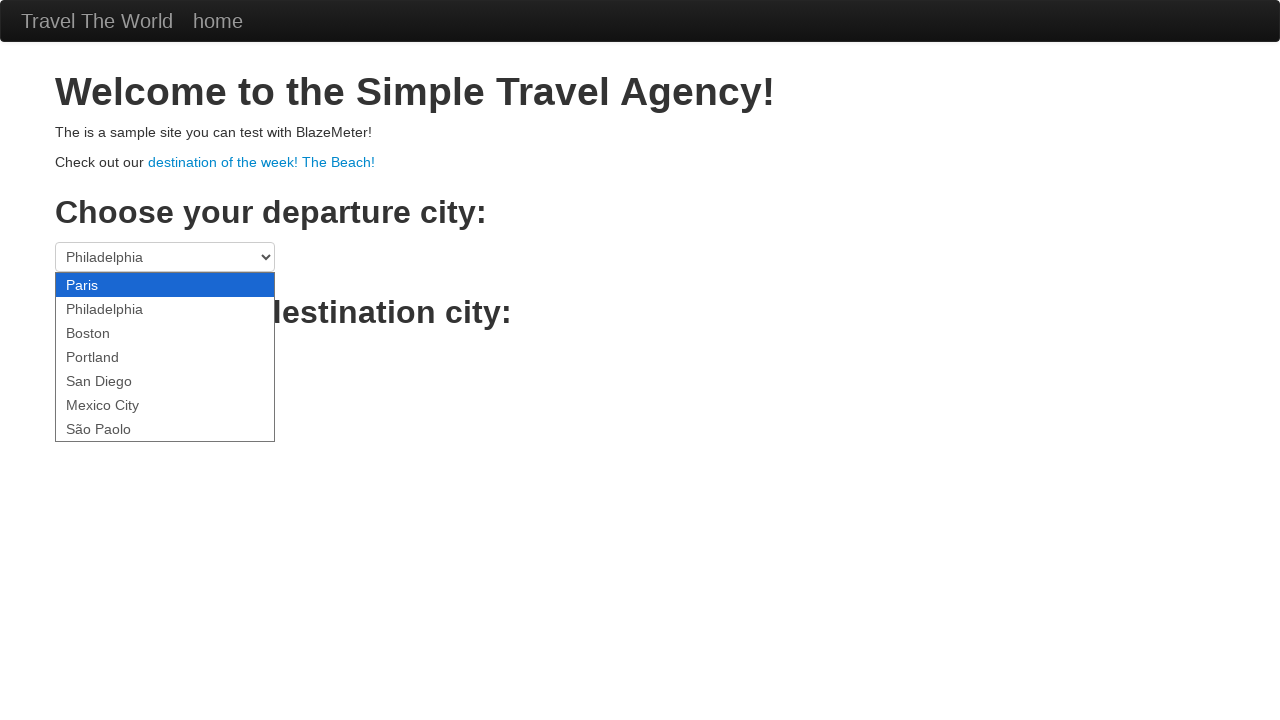

Clicked destination city dropdown at (165, 357) on select[name='toPort']
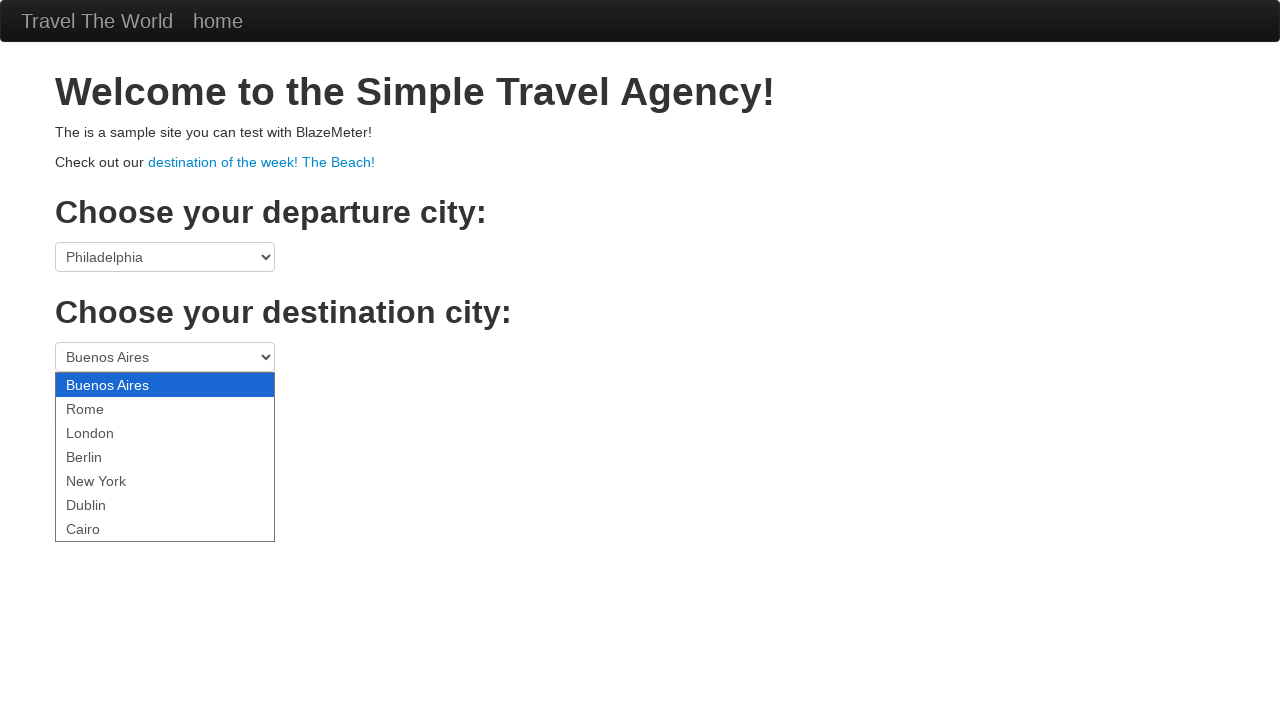

Selected London as destination city on select[name='toPort']
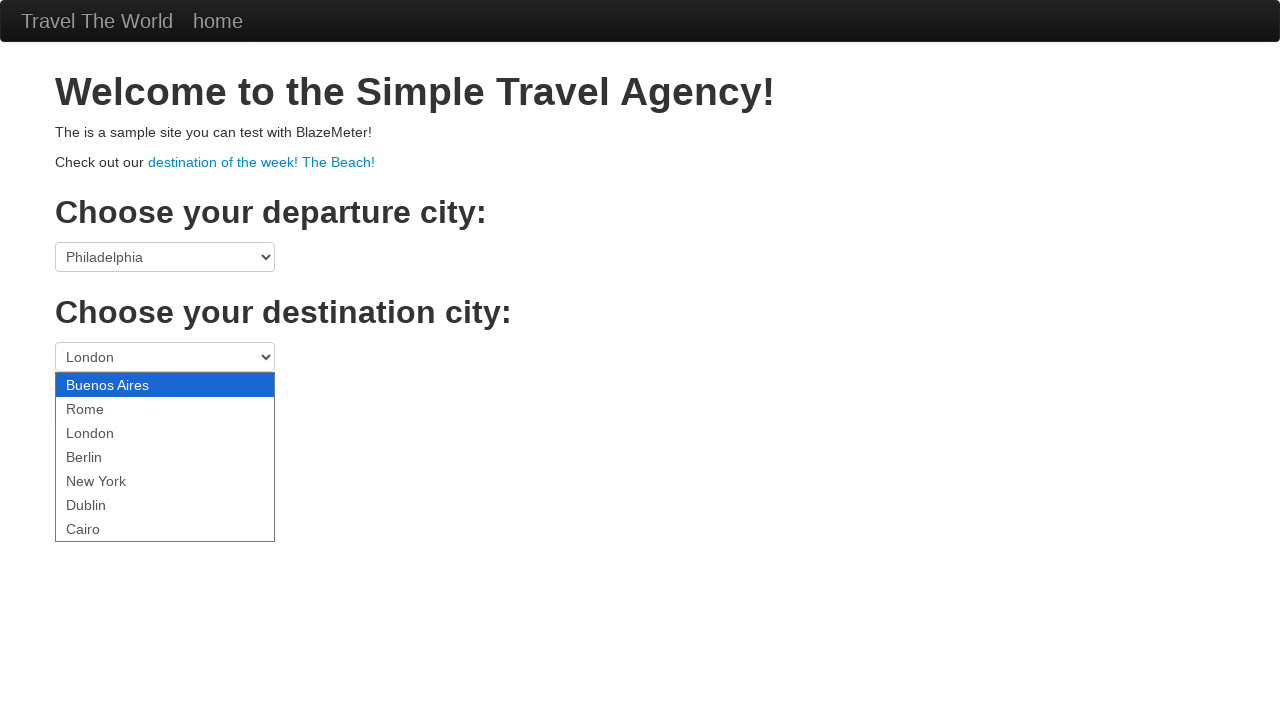

Clicked Find Flights button at (105, 407) on .btn-primary
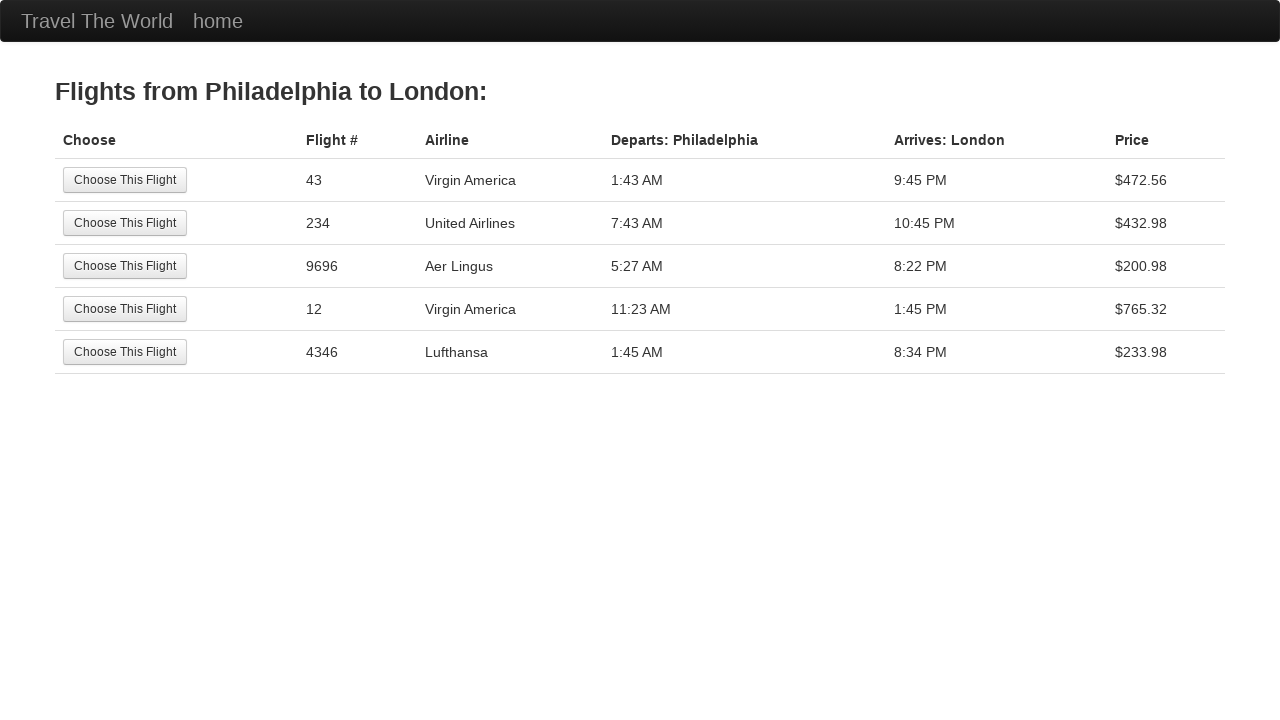

Selected the second flight option at (125, 223) on tr:nth-child(2) .btn
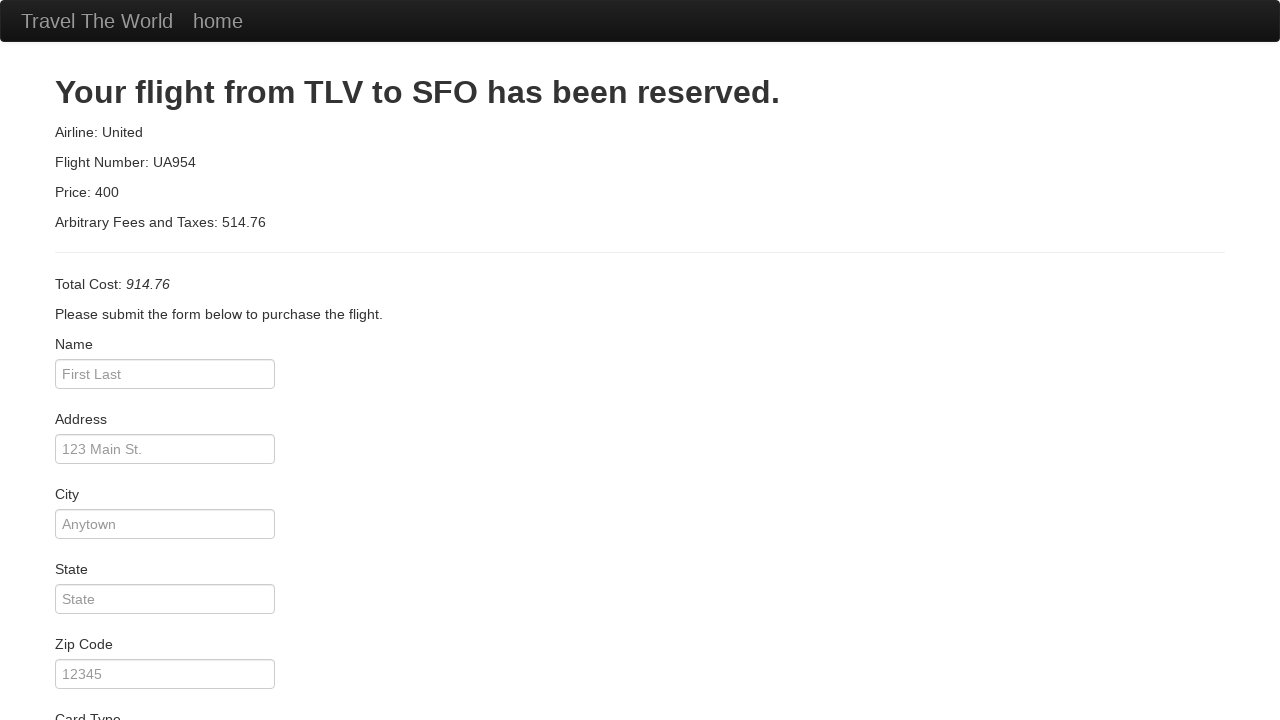

Clicked passenger name field at (165, 374) on #inputName
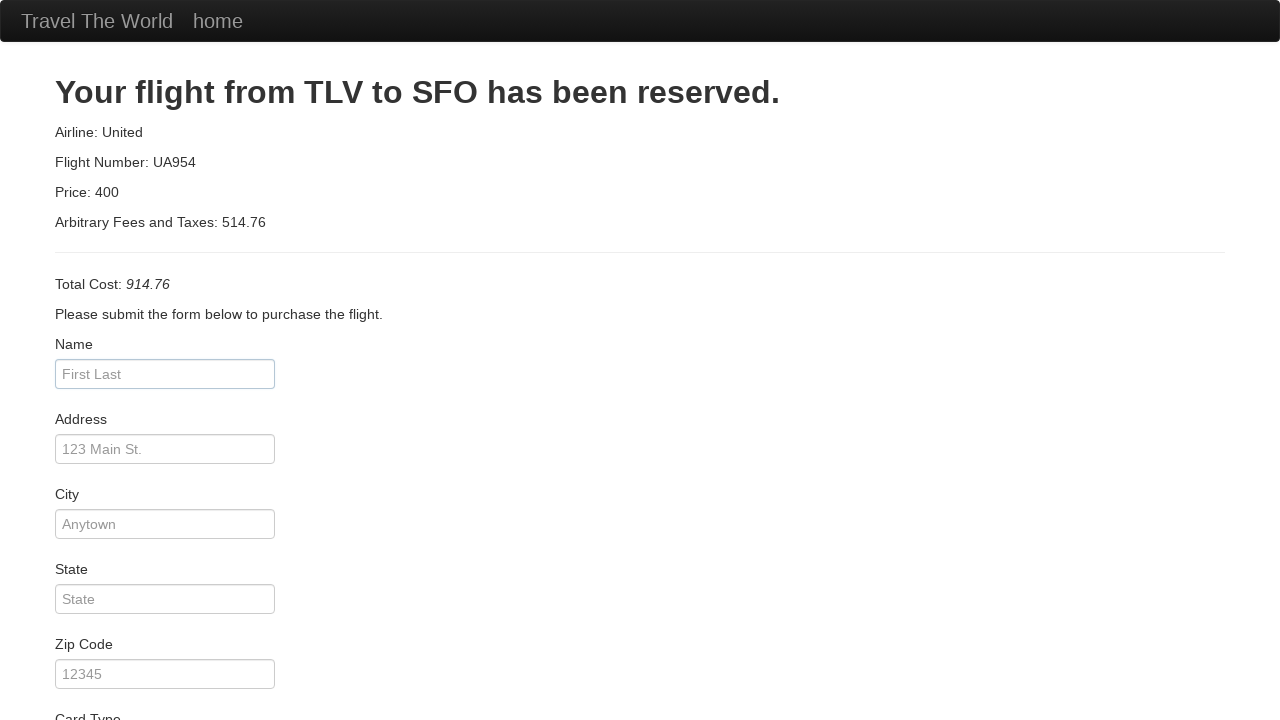

Filled passenger name with 'Pedro' on #inputName
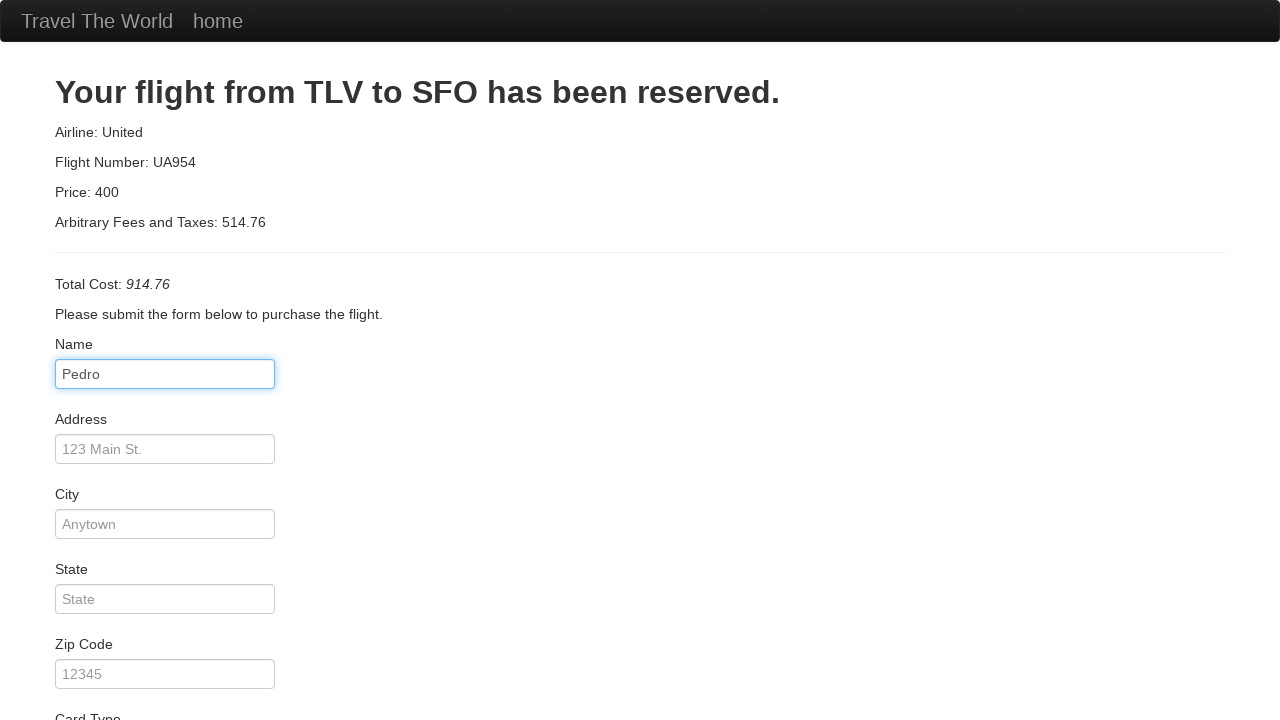

Filled address field with 'Rodrigues' on #address
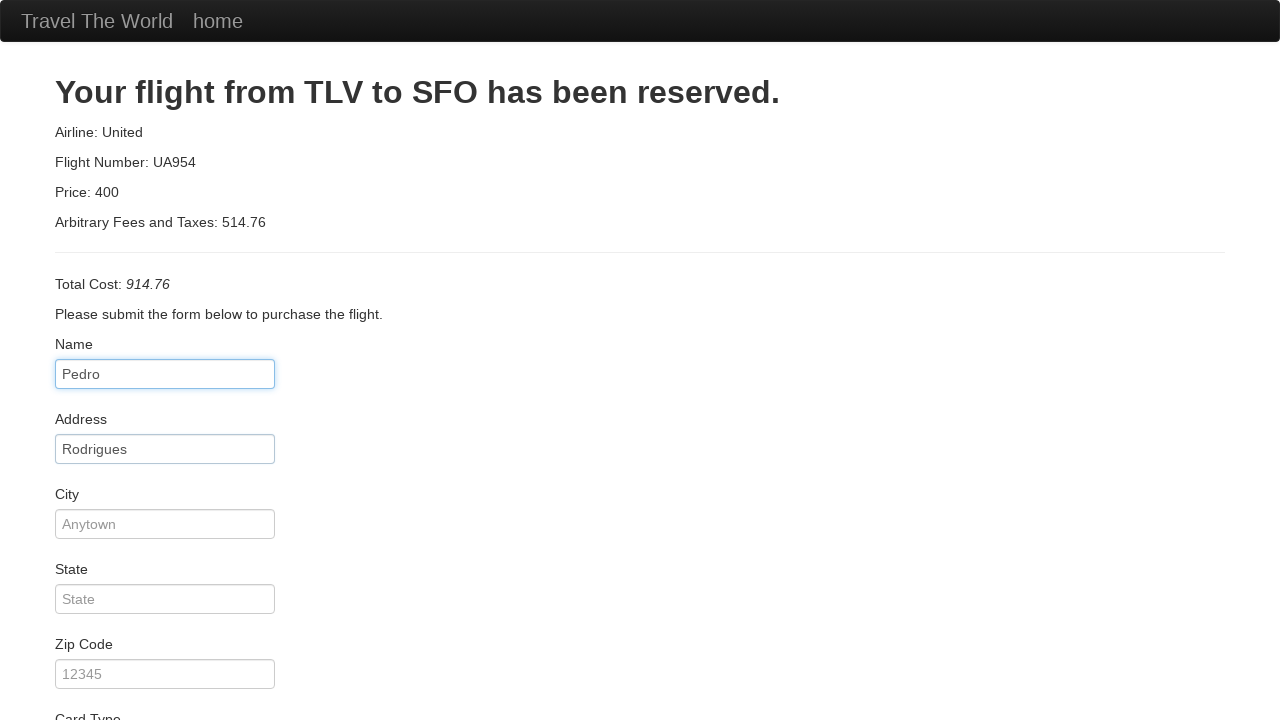

Clicked city field at (165, 524) on #city
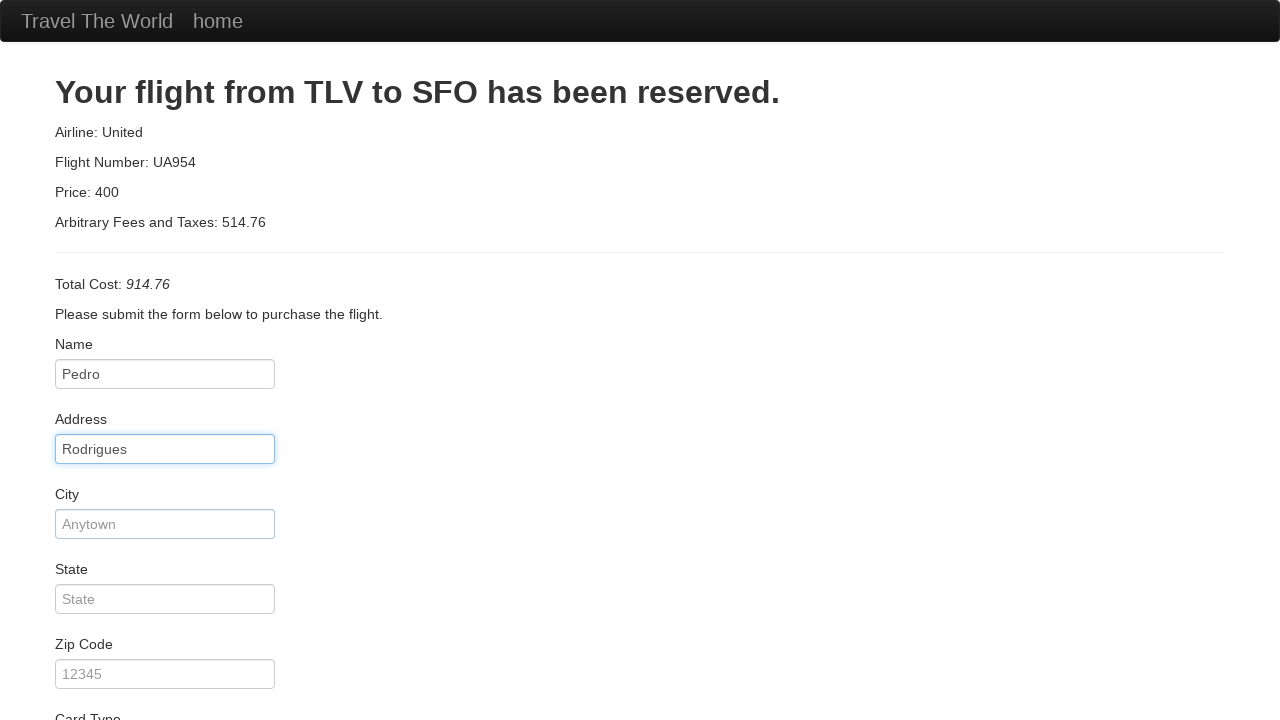

Filled city field with 'Viseu' on #city
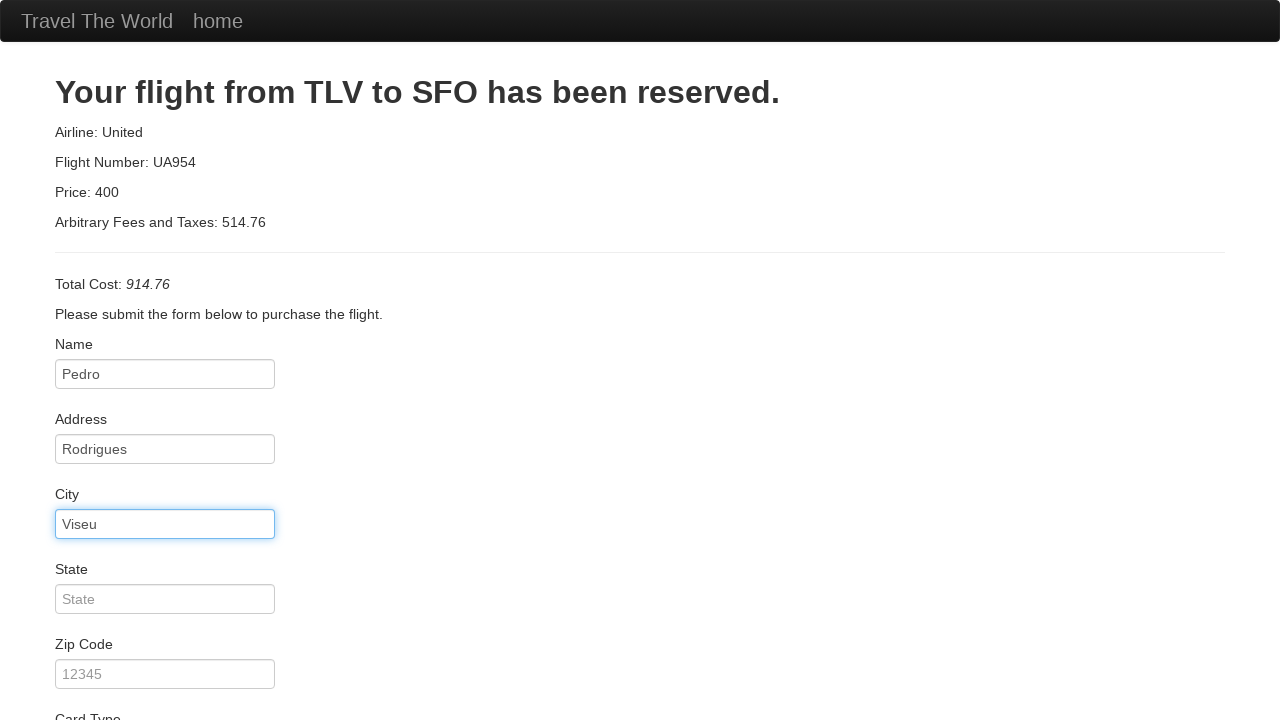

Clicked state field at (165, 599) on #state
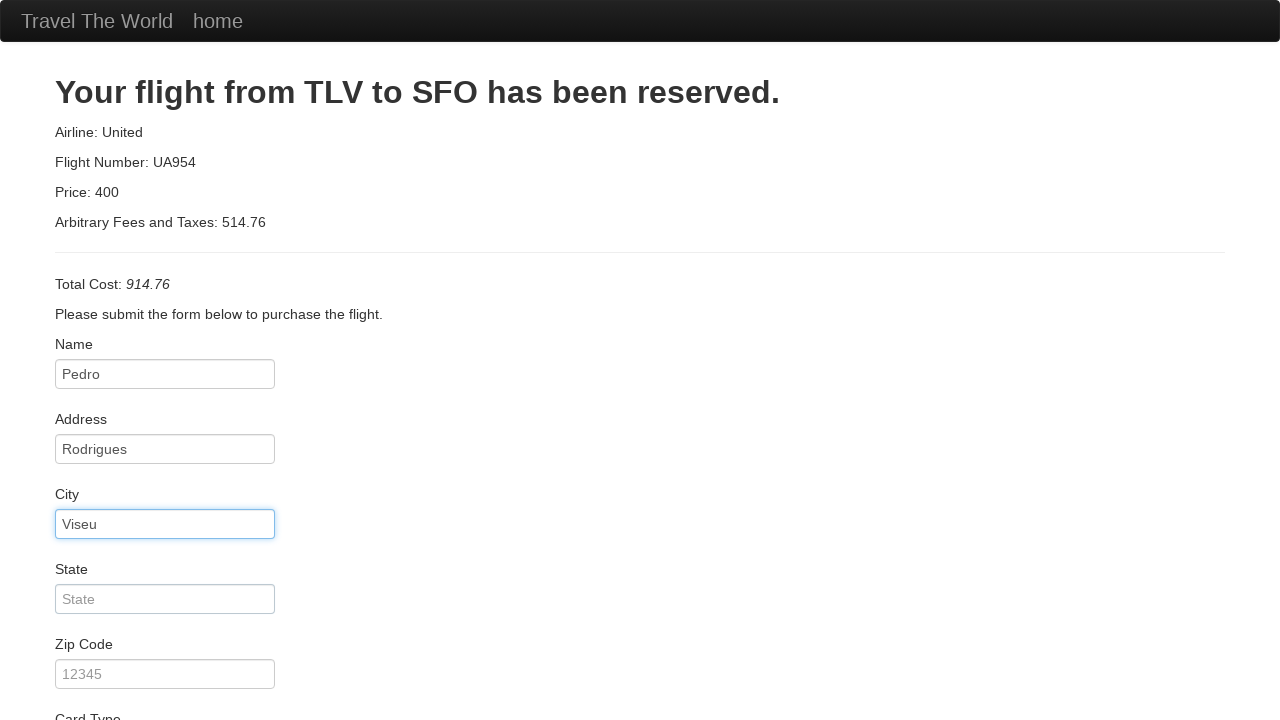

Filled state field with 'PT' on #state
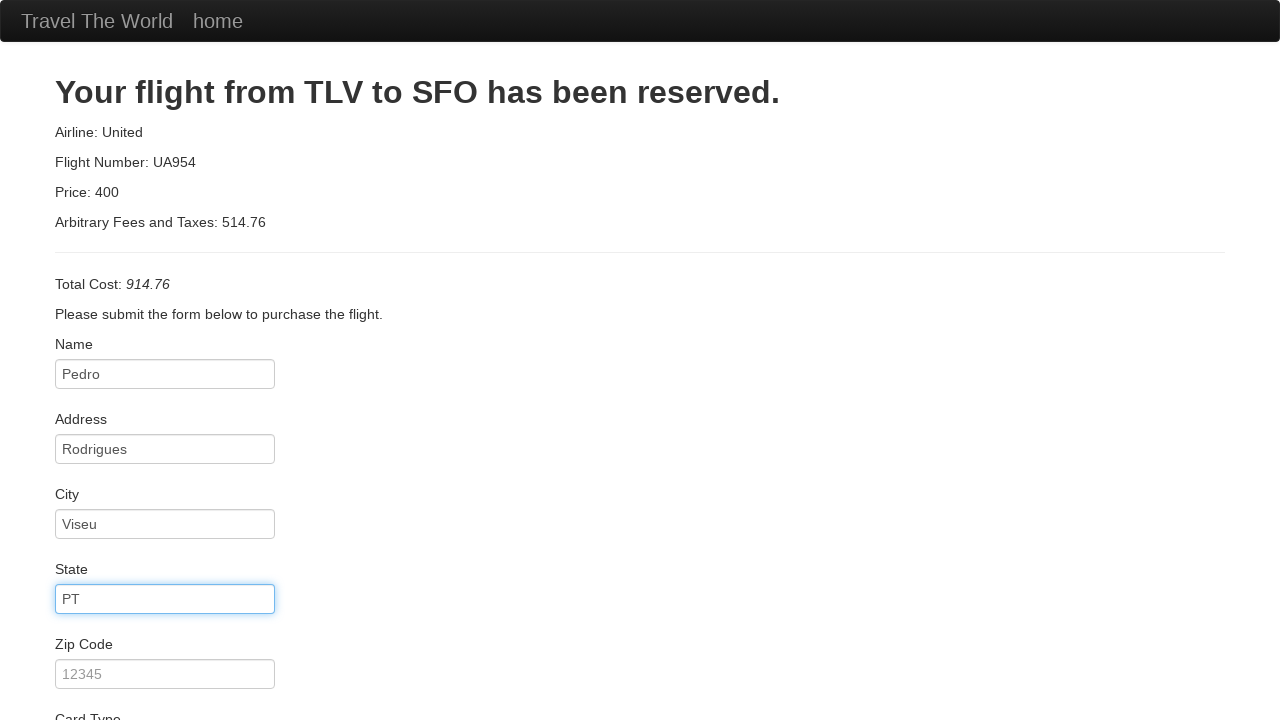

Clicked zip code field at (165, 674) on #zipCode
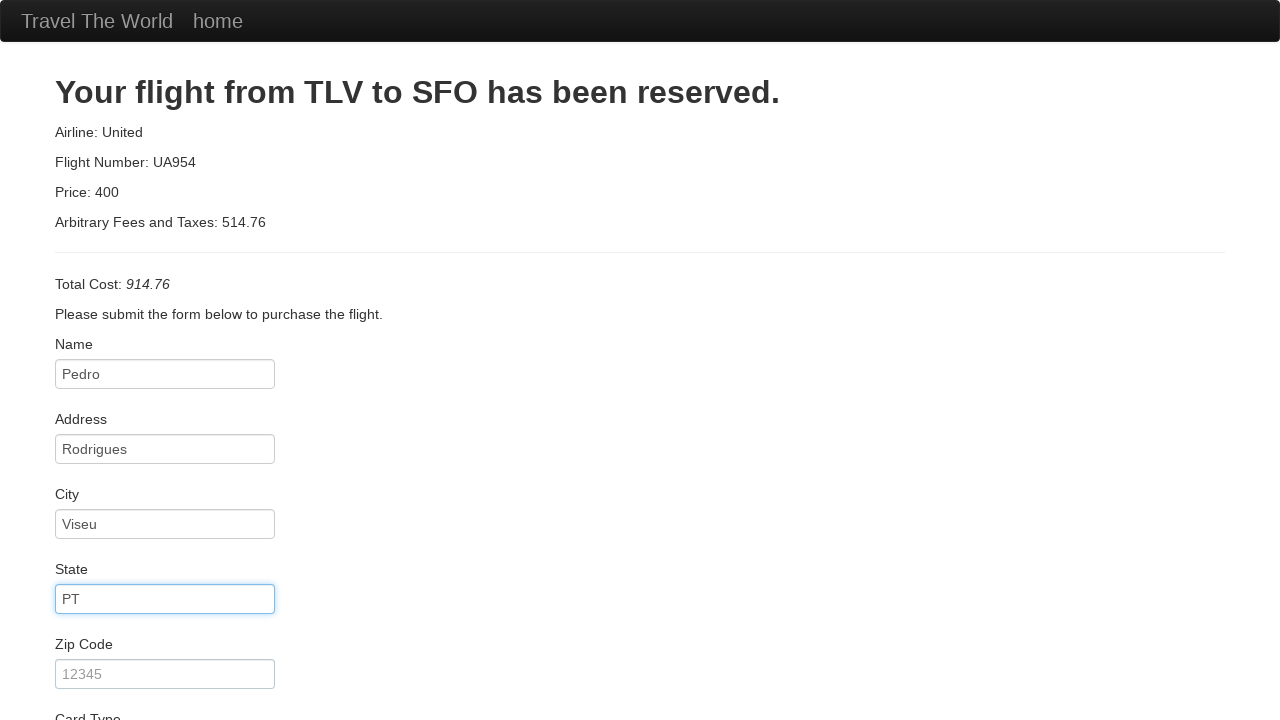

Filled zip code field with '12345' on #zipCode
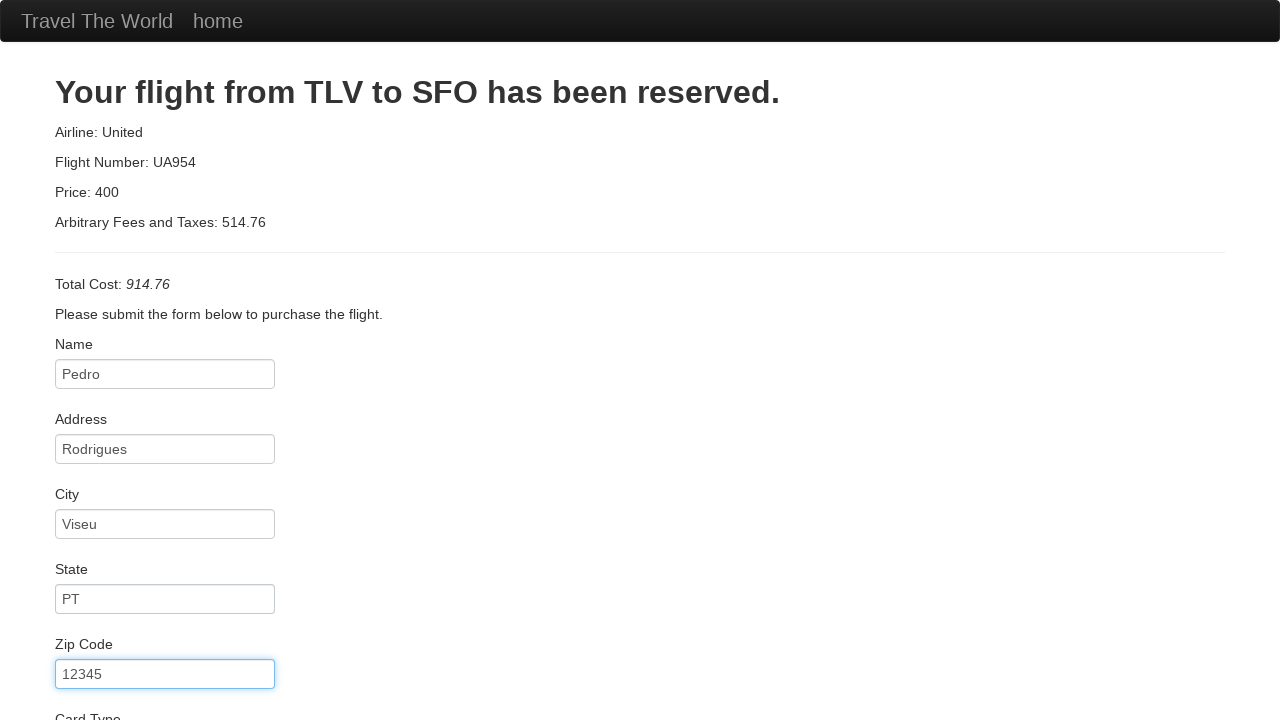

Clicked card type dropdown at (165, 360) on #cardType
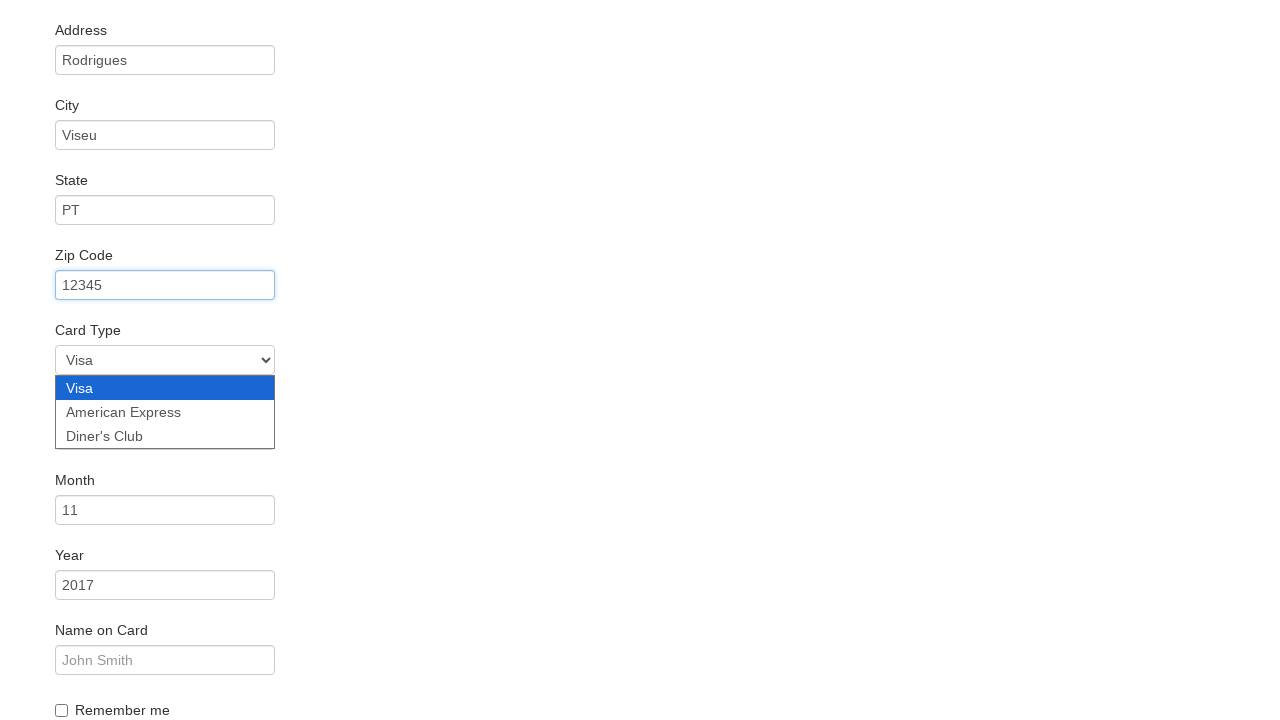

Selected Visa as card type on #cardType
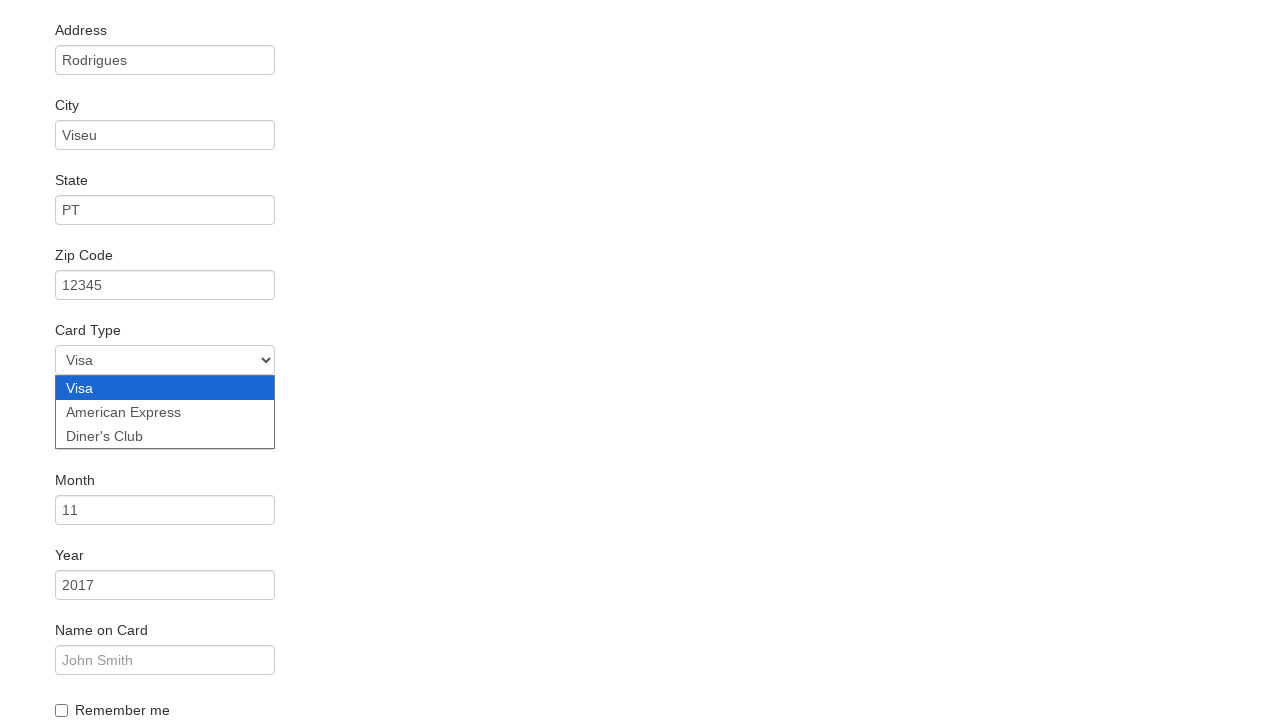

Clicked credit card number field at (165, 435) on #creditCardNumber
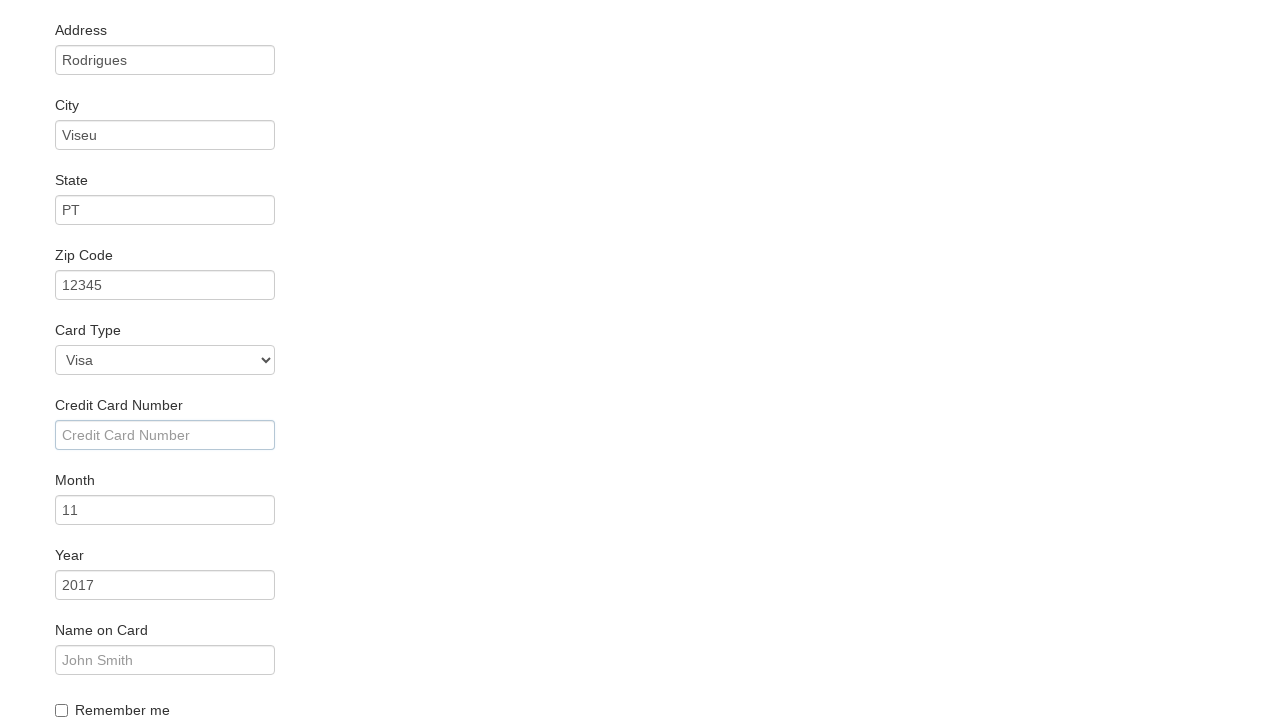

Filled credit card number field with '123456789' on #creditCardNumber
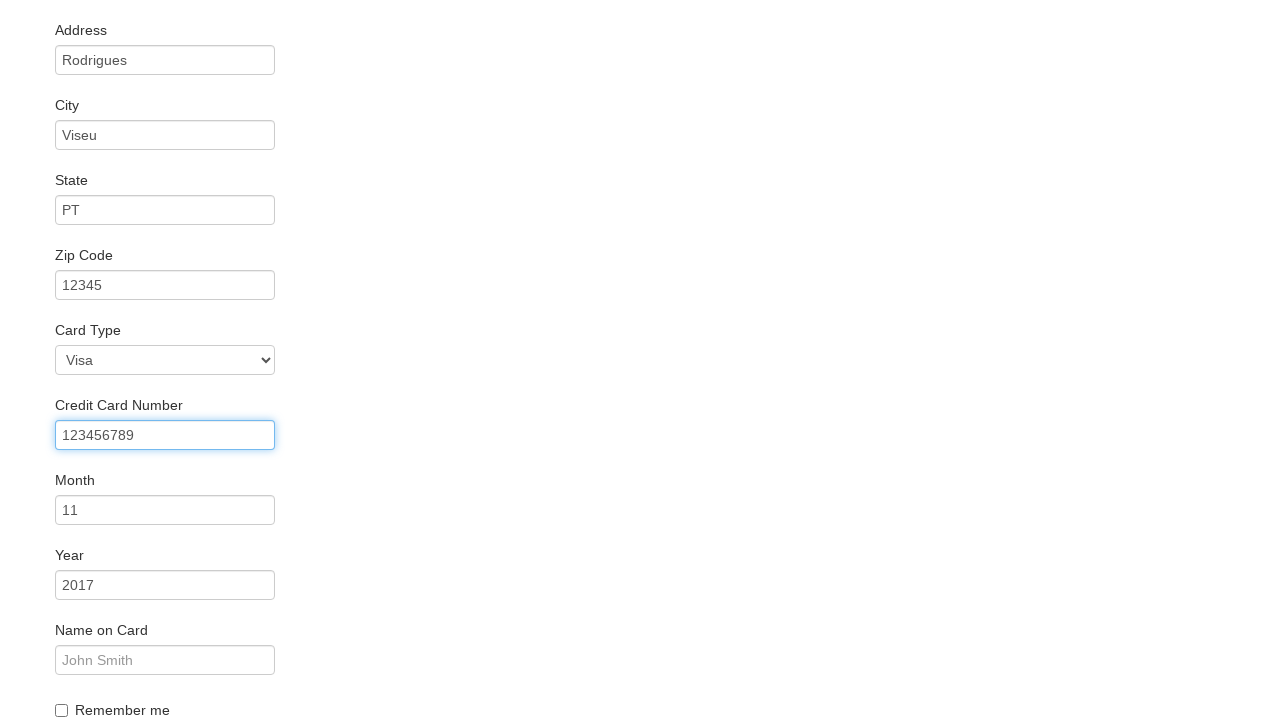

Clicked credit card year field at (165, 585) on #creditCardYear
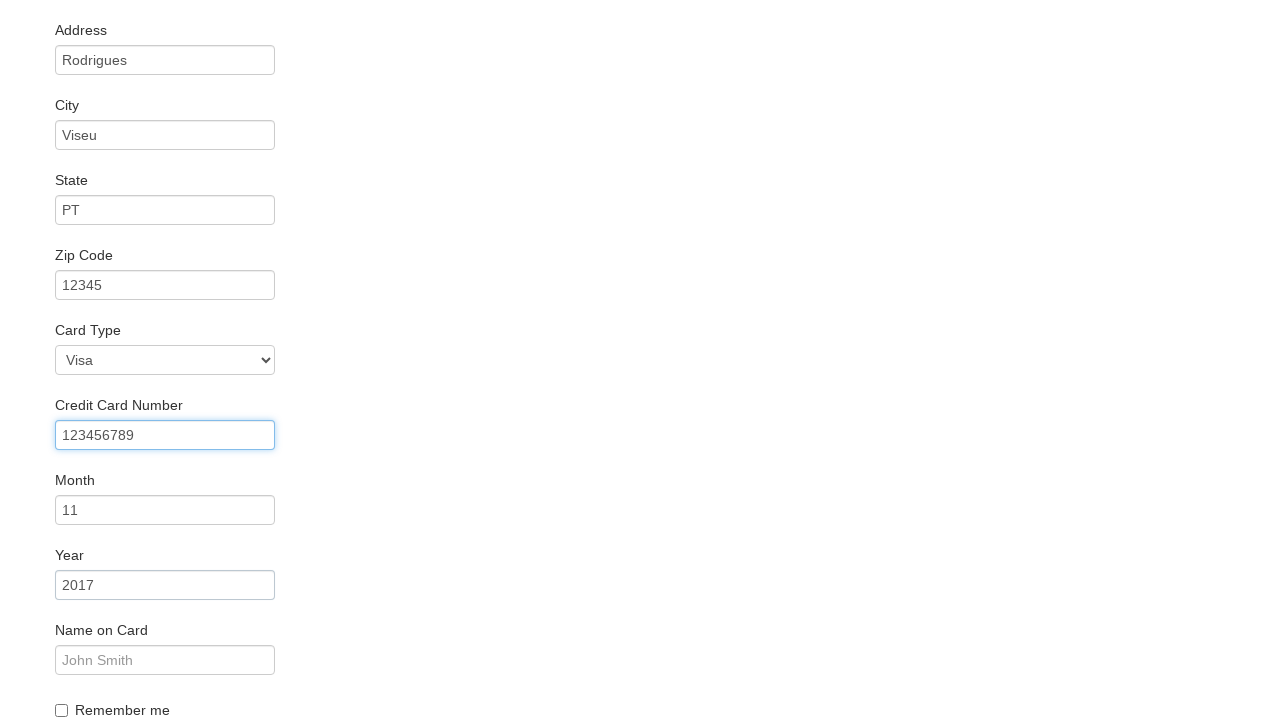

Filled credit card year field with '2024' on #creditCardYear
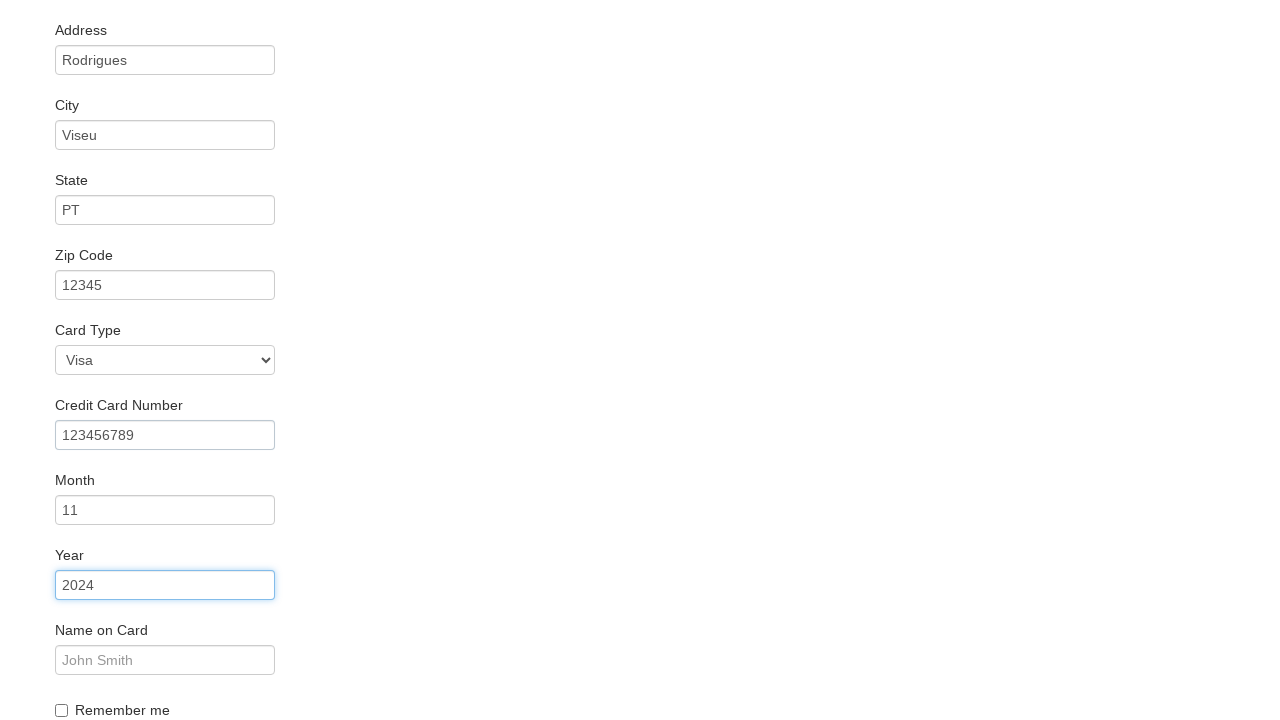

Clicked name on card field at (165, 660) on #nameOnCard
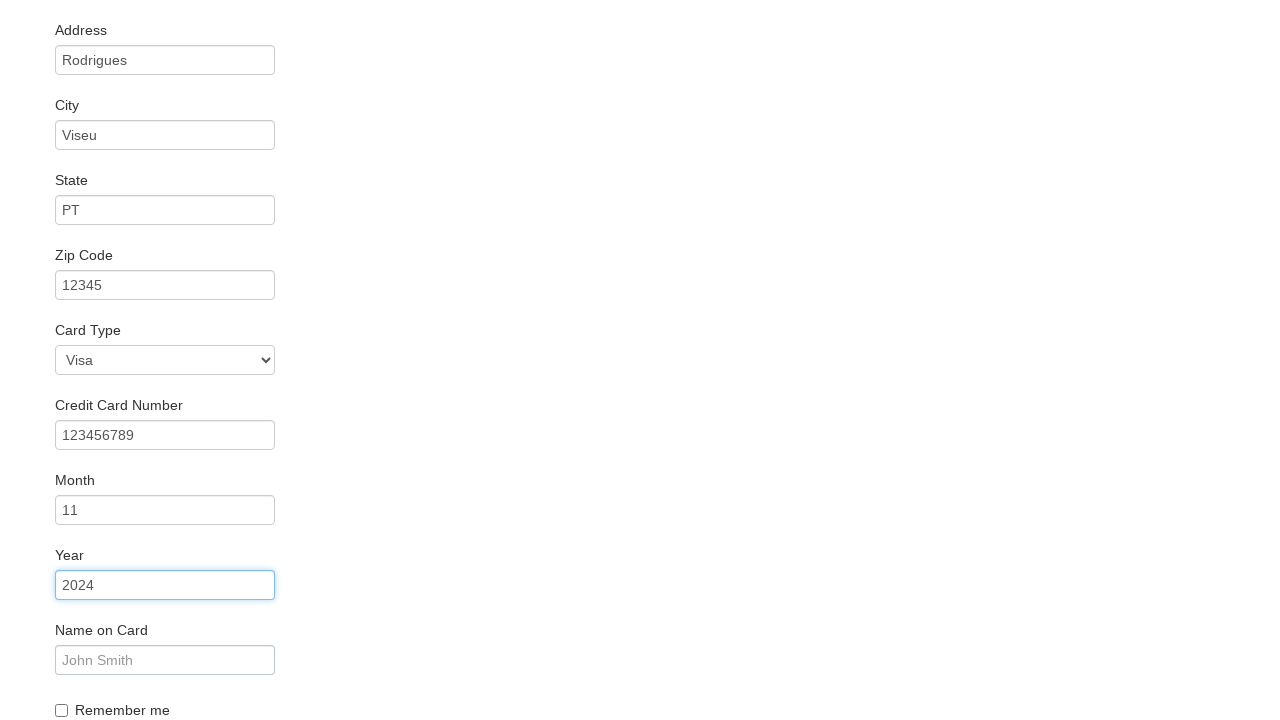

Filled name on card field with 'Pedro Rodrigues' on #nameOnCard
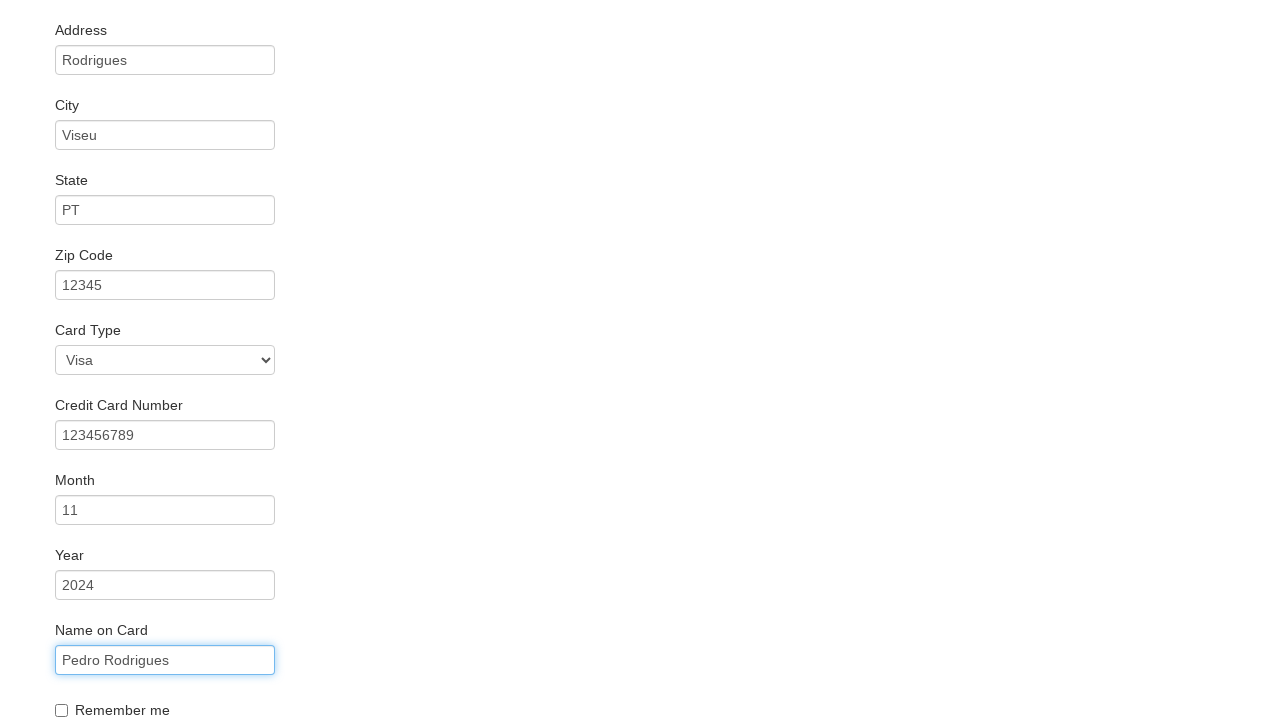

Clicked submit button to complete purchase at (118, 685) on .btn-primary
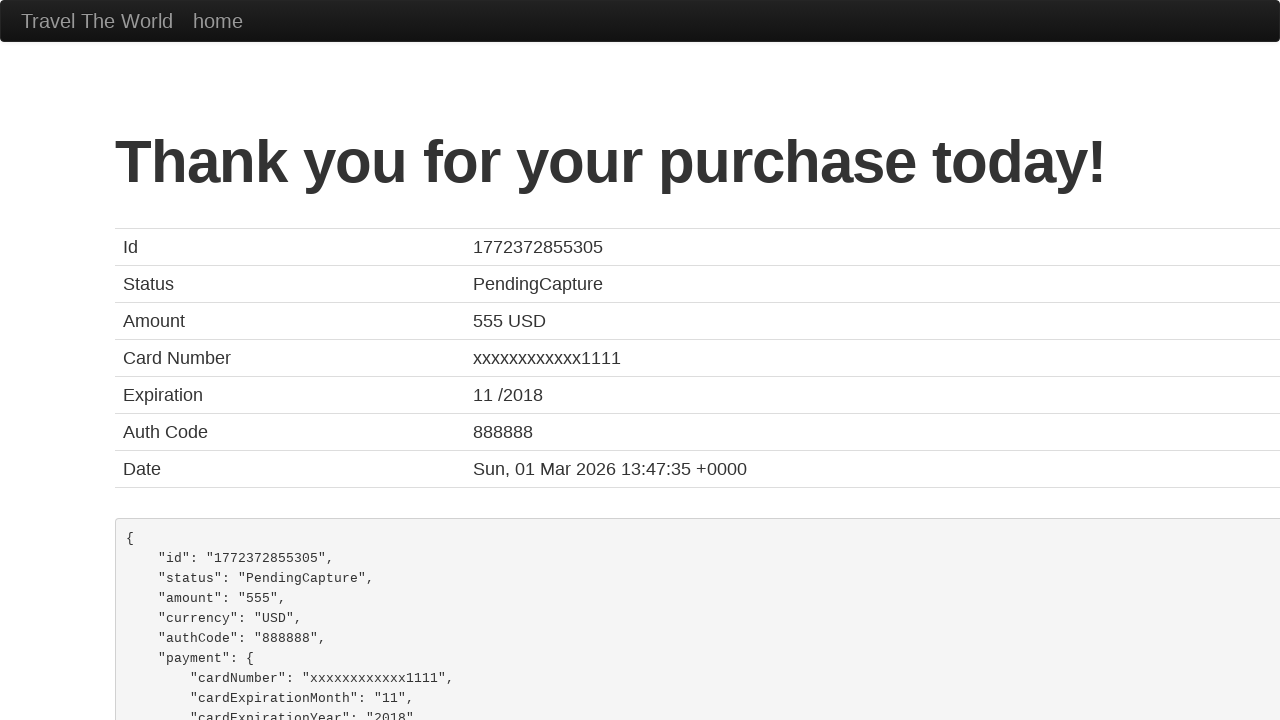

Confirmation page loaded with correct title 'BlazeDemo Confirmation'
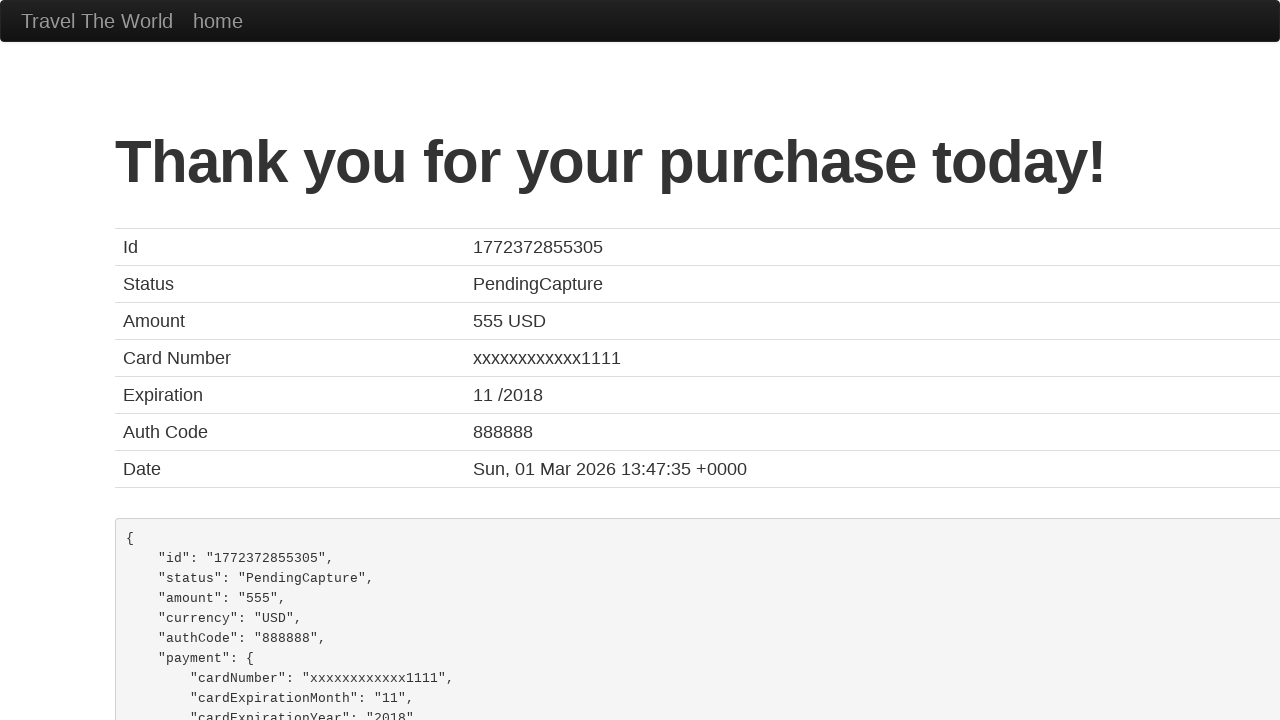

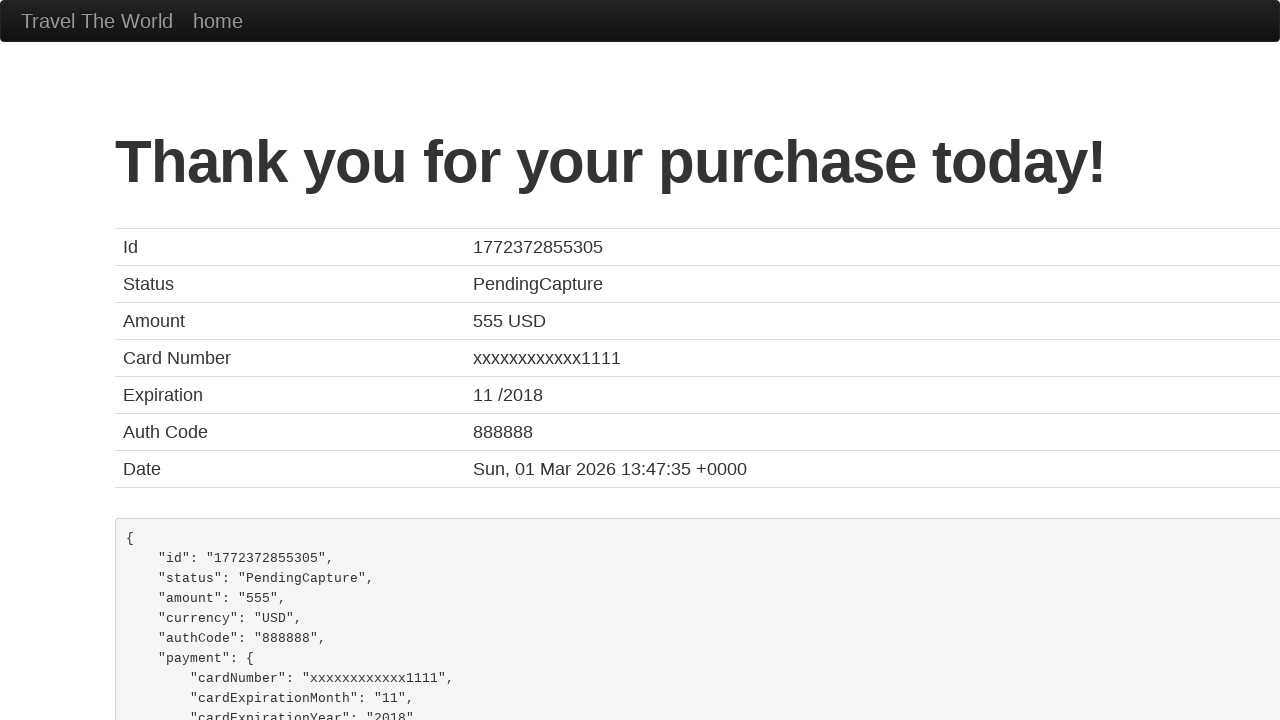